Tests mouse hover functionality by hovering over a menu element to reveal a dropdown, then clicking on the "Reload" child menu option.

Starting URL: https://rahulshettyacademy.com/AutomationPractice/

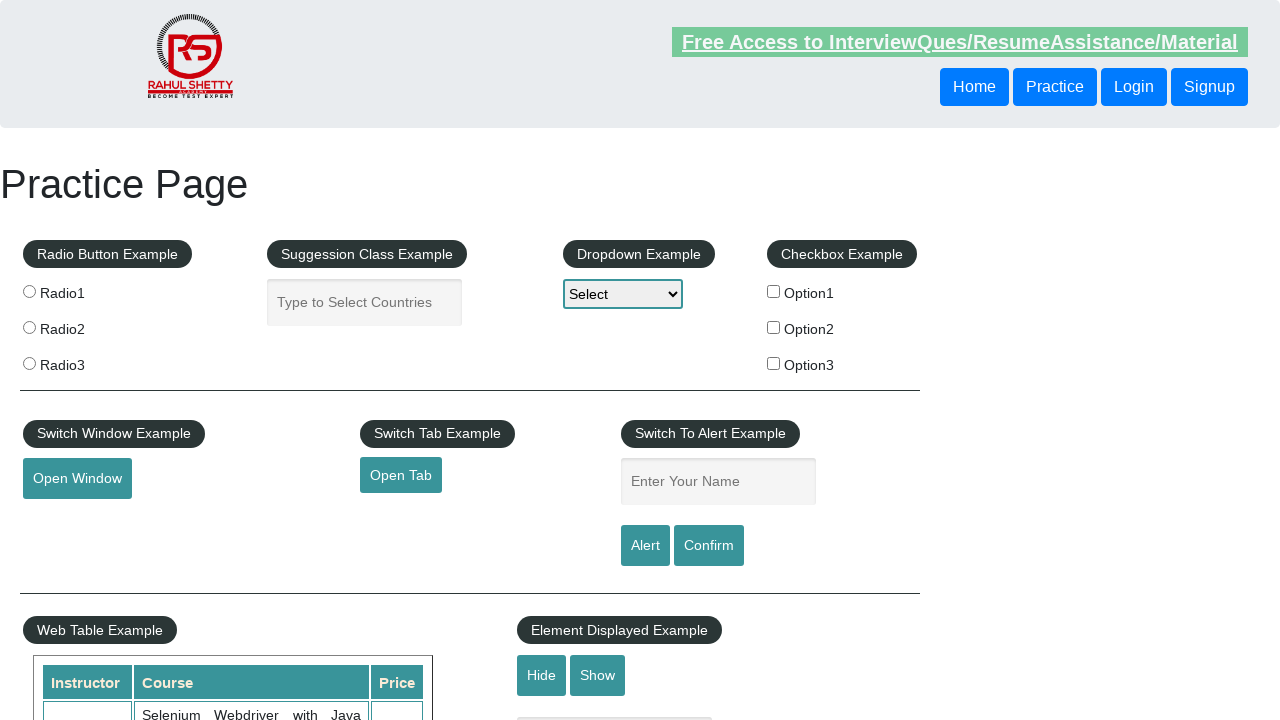

Hovered over mouse hover menu element to reveal dropdown at (83, 361) on #mousehover
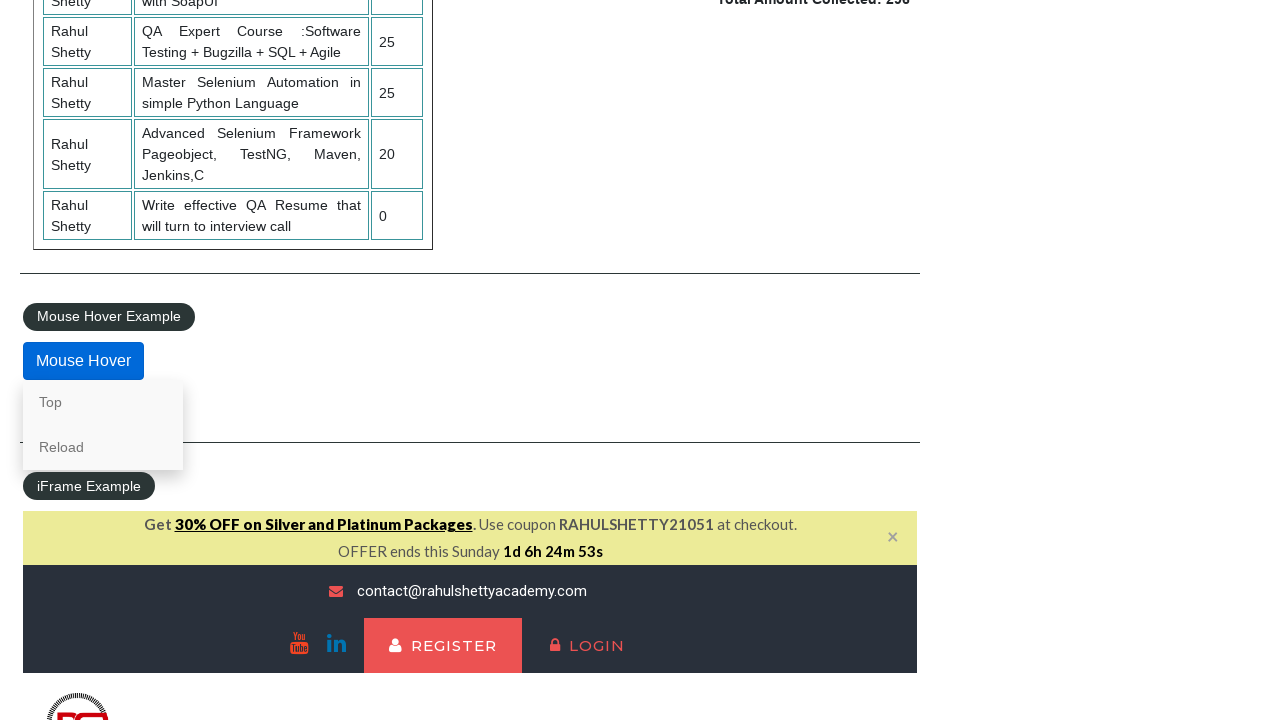

Dropdown menu appeared with Reload option visible
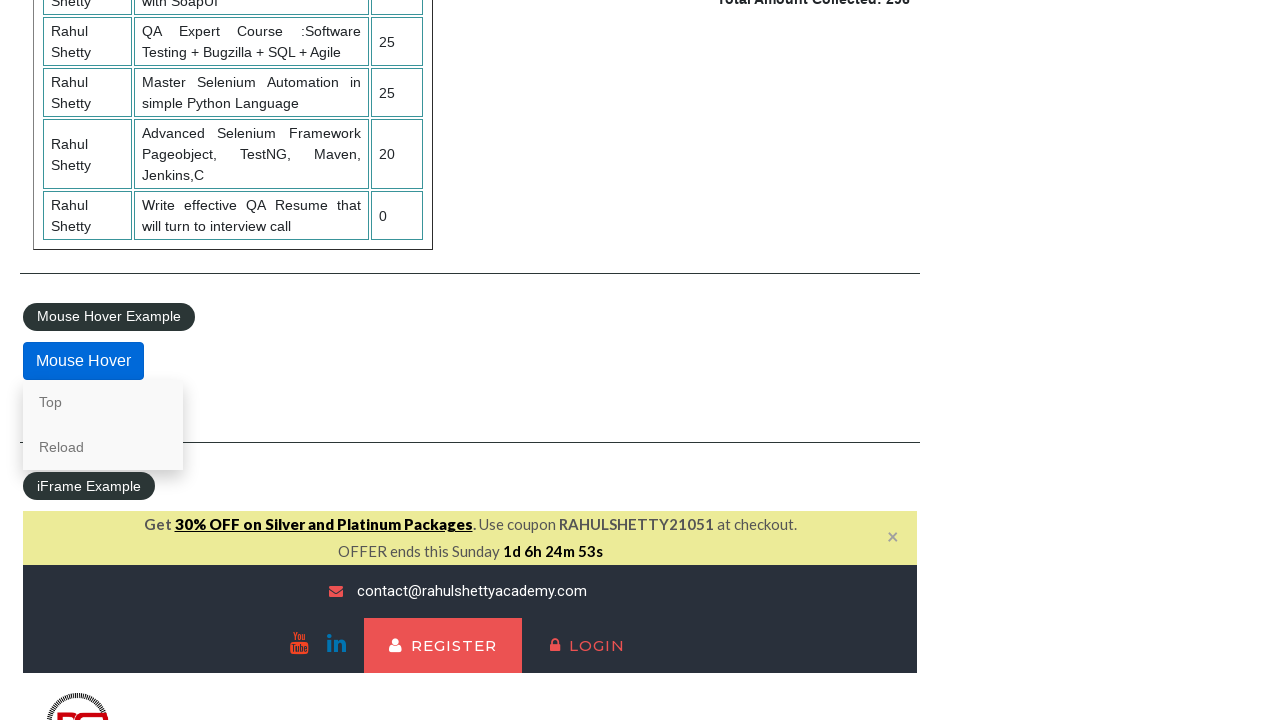

Clicked on Reload child menu option at (103, 447) on a:text('Reload')
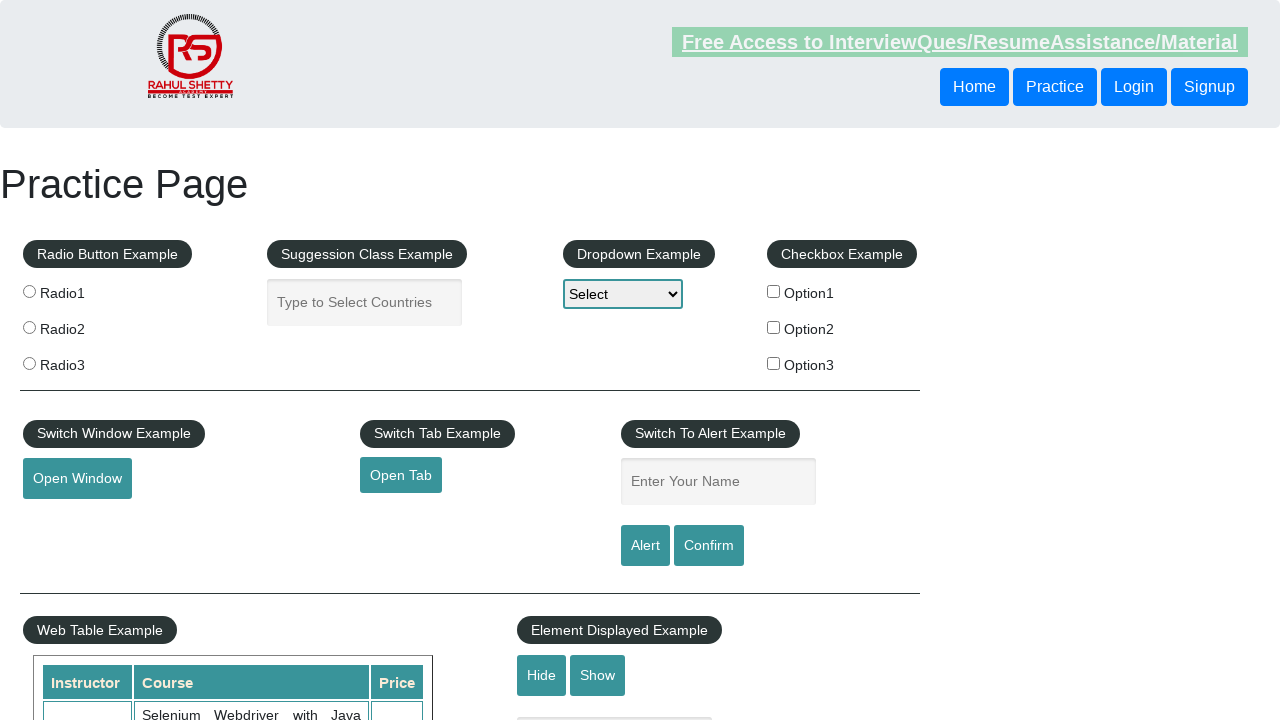

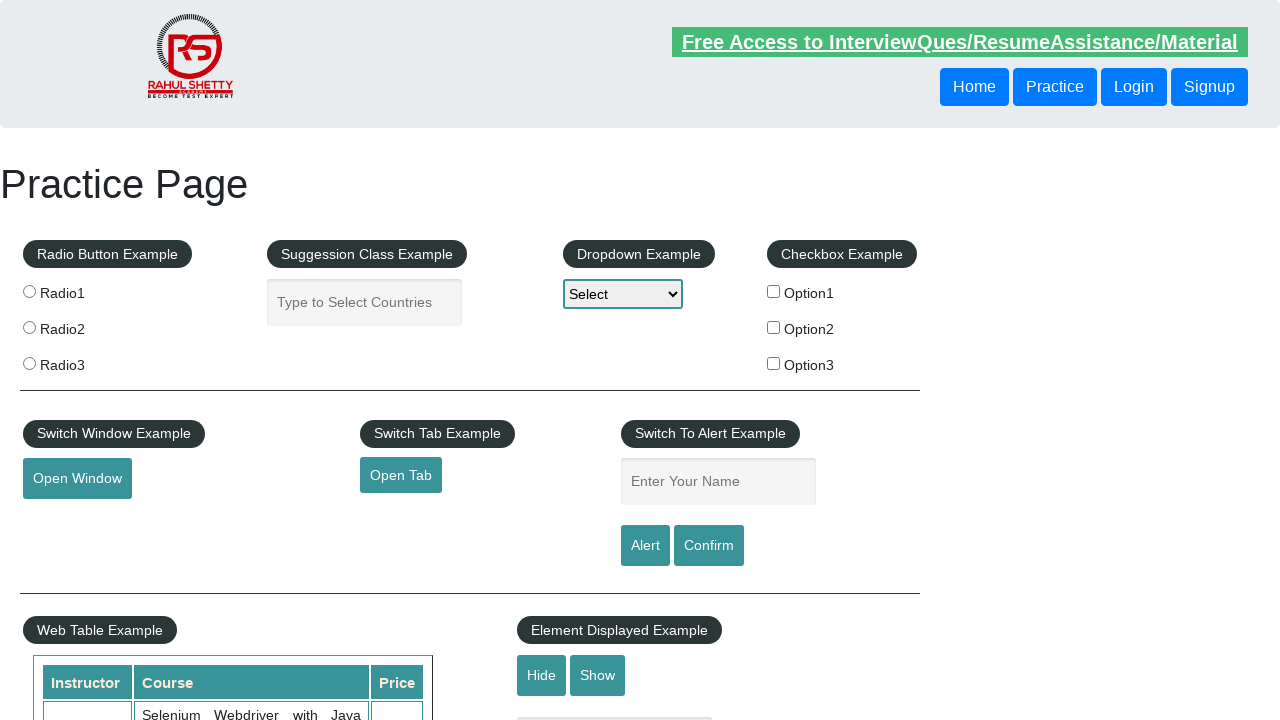